Tests mouse hover functionality by hovering over the Mouse Hover button and clicking the Top link from the dropdown menu

Starting URL: https://rahulshettyacademy.com/AutomationPractice/

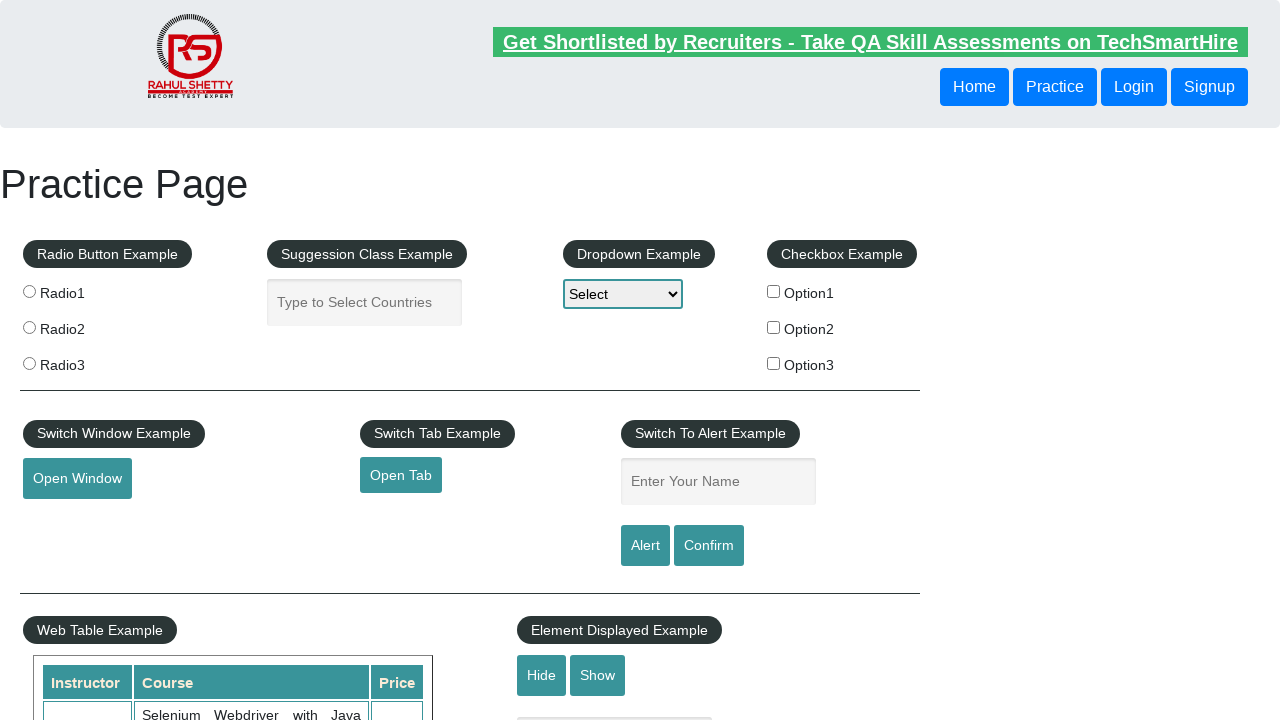

Scrolled down 1100 pixels to reach mouse hover section
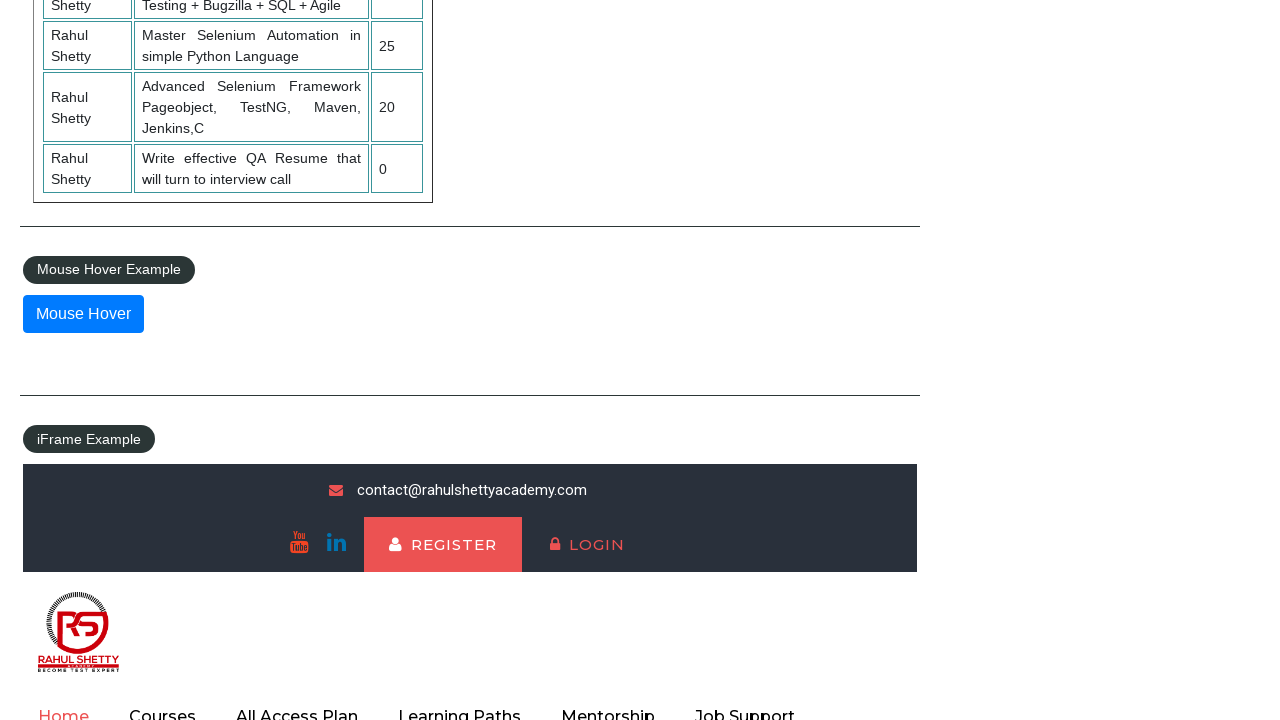

Hovered over the Mouse Hover button at (83, 314) on #mousehover
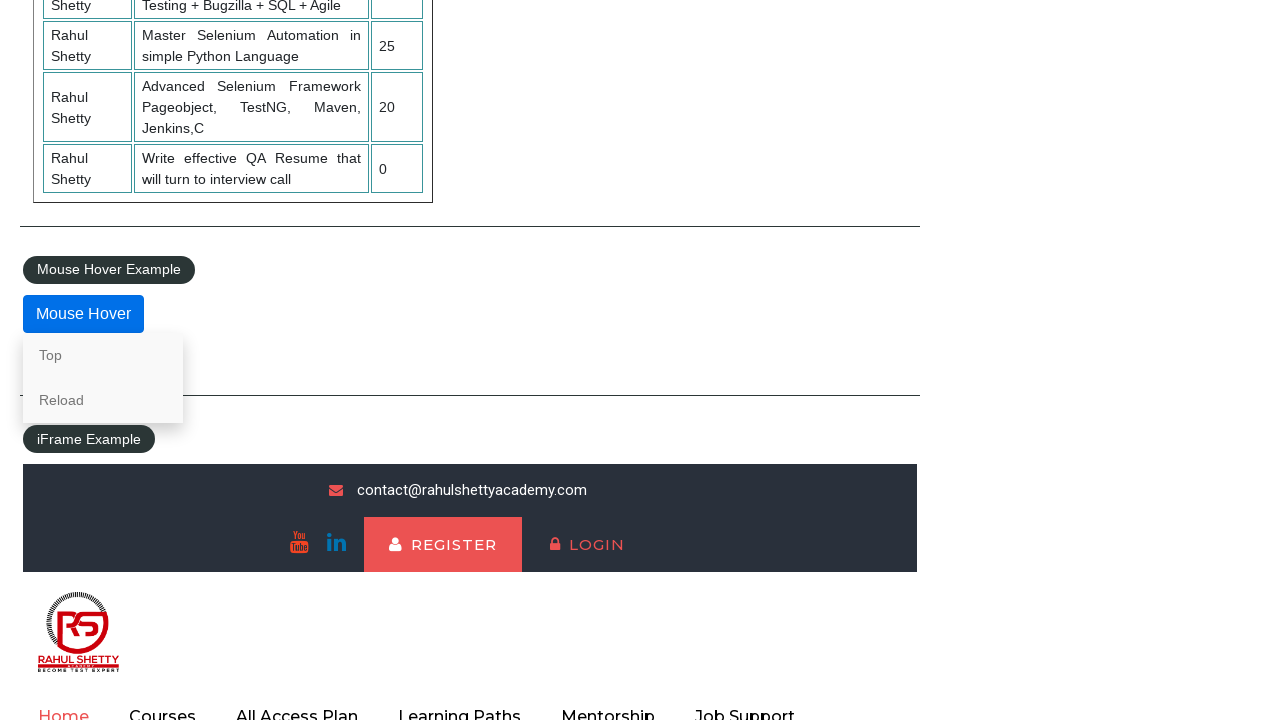

Clicked on Top link from the dropdown menu at (103, 355) on a:has-text('Top')
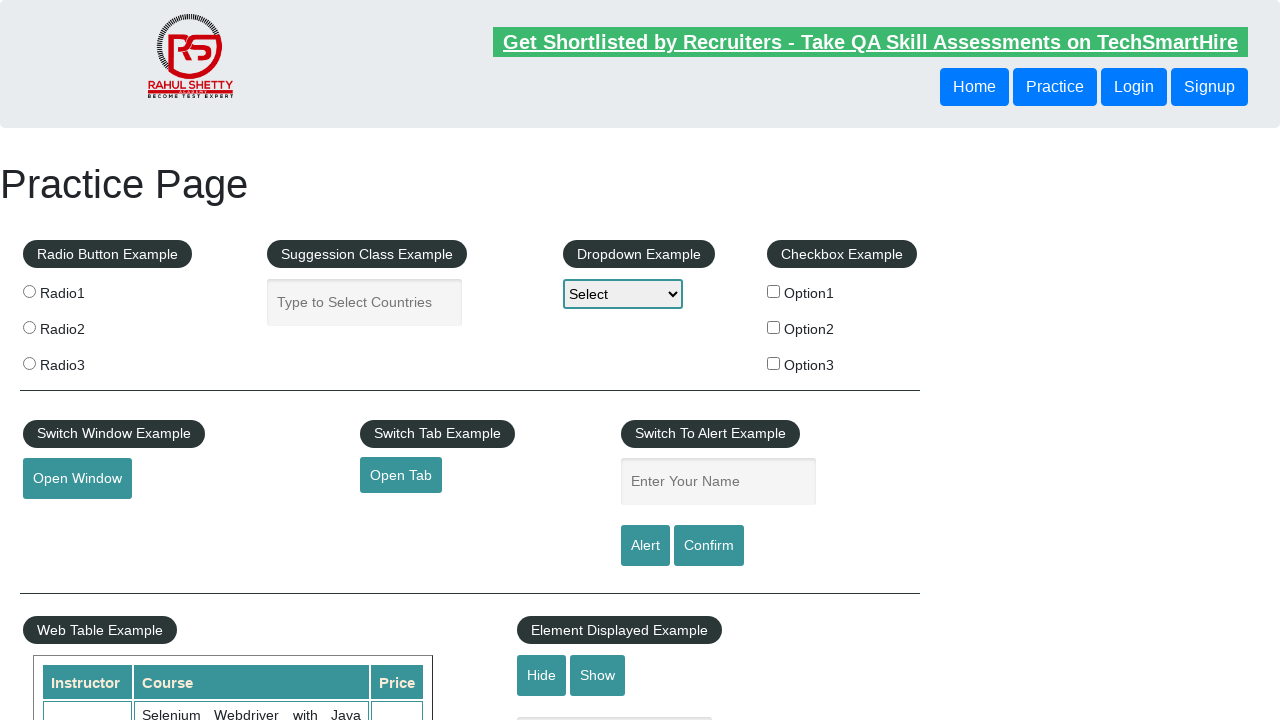

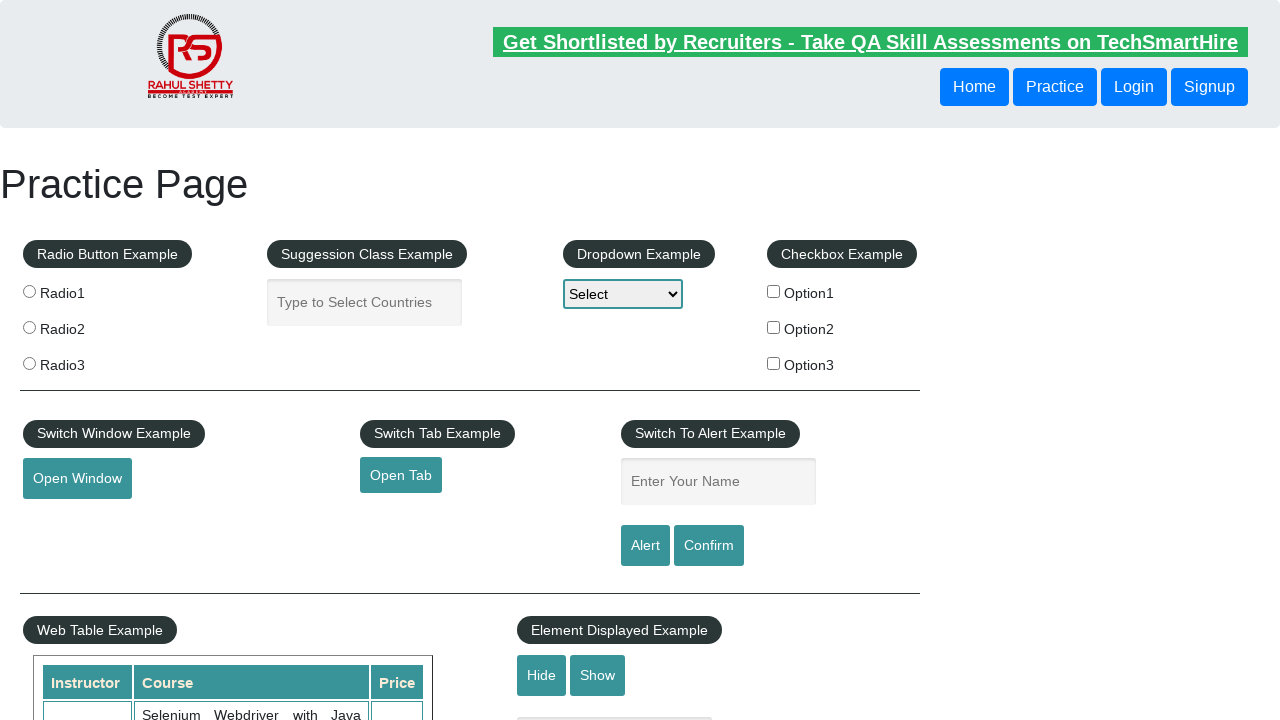